Tests that clicking the error button dismisses the error icons on the login form

Starting URL: https://www.saucedemo.com/

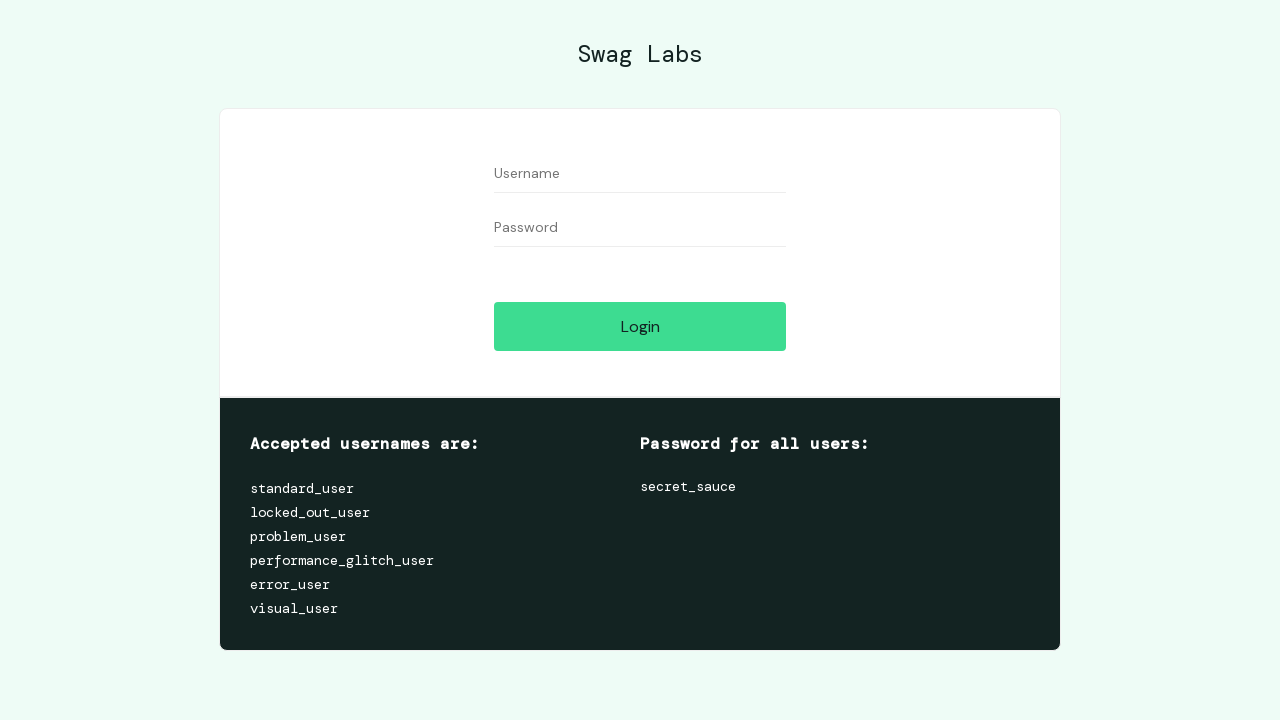

Clicked login button without credentials to trigger error at (640, 326) on #login-button
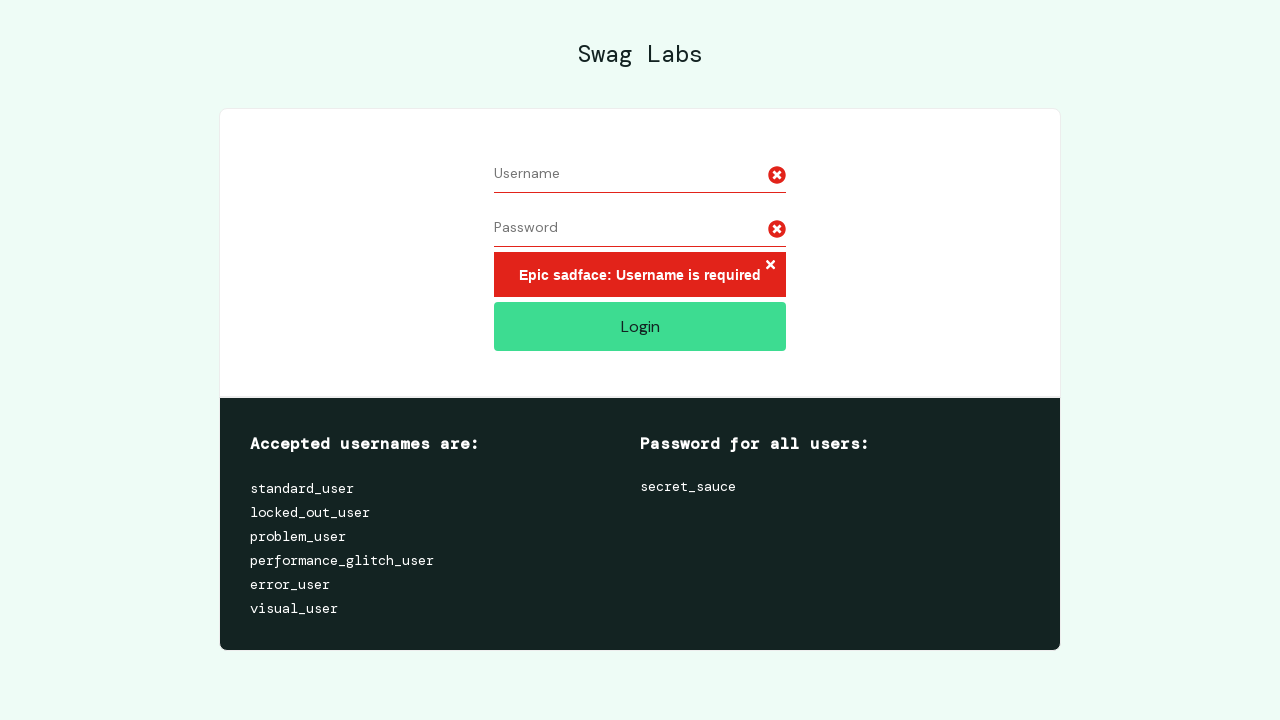

Error icons appeared on login form
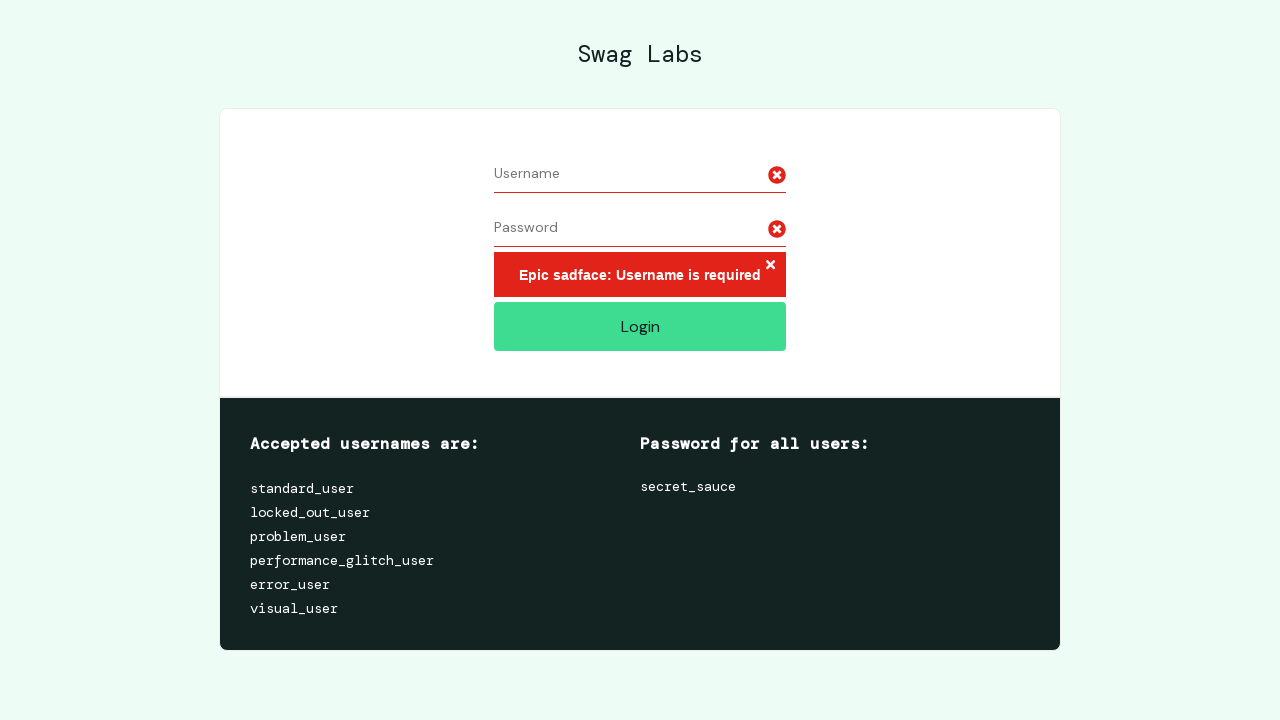

Clicked error dismiss button to clear error icons at (770, 266) on .error-button
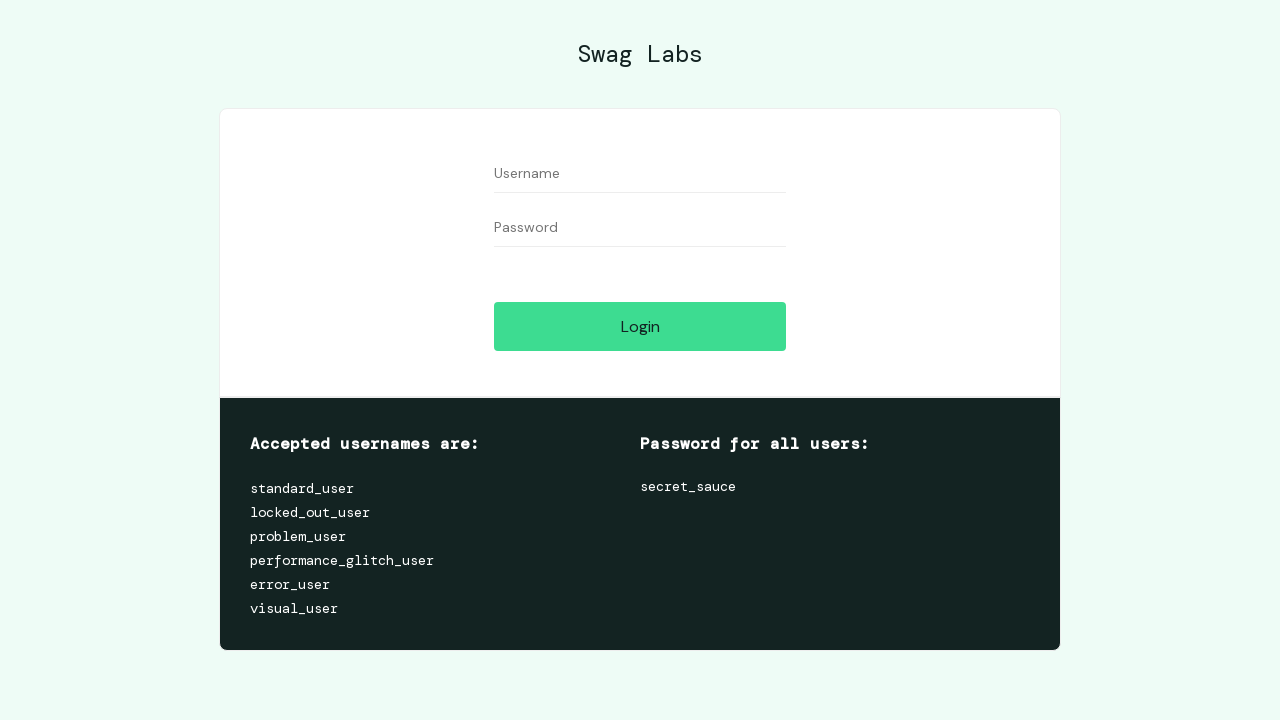

Waited for error icons to be removed from login form
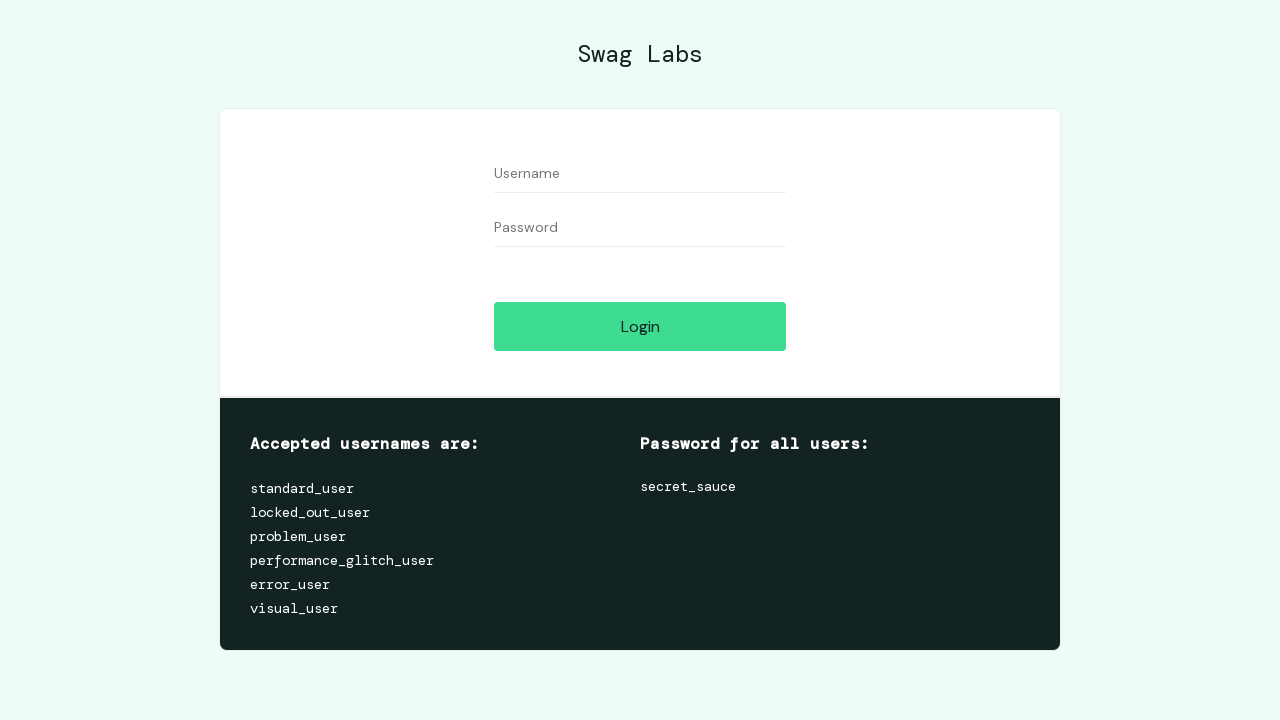

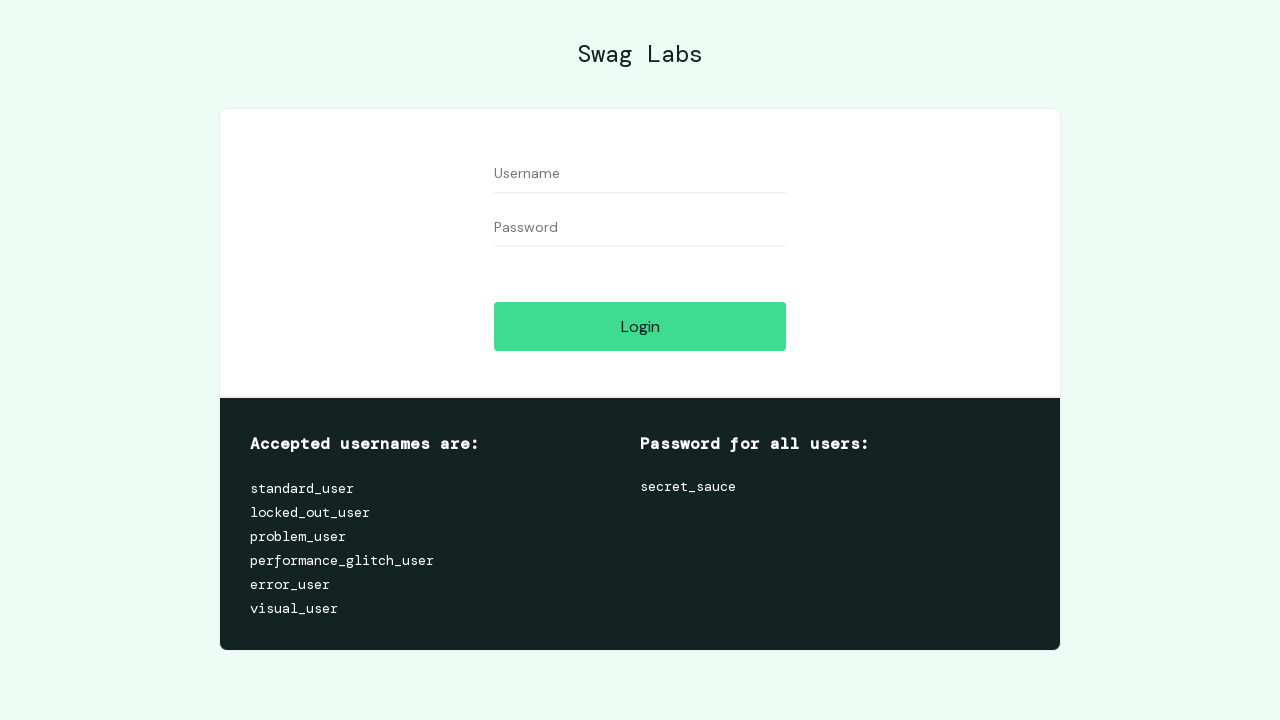